Tests link navigation by clicking on a homepage link and verifying URL change

Starting URL: https://kristinek.github.io/site/examples/actions

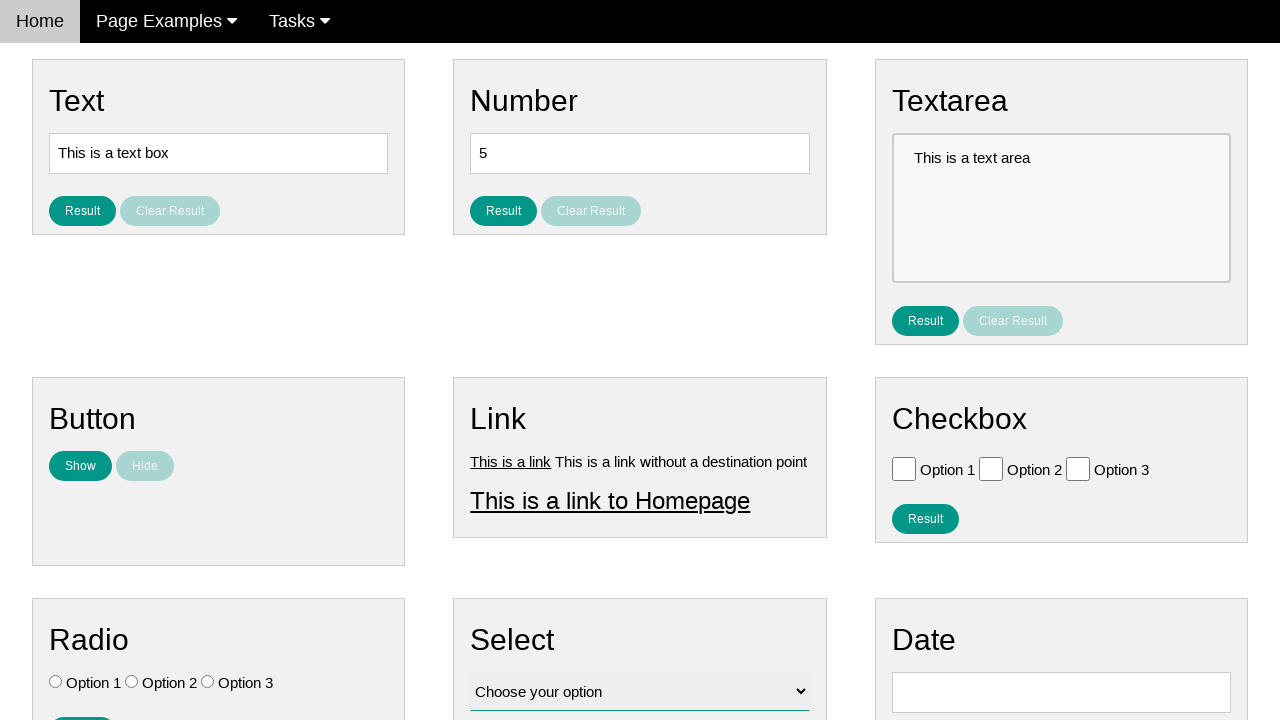

Stored initial URL from actions page
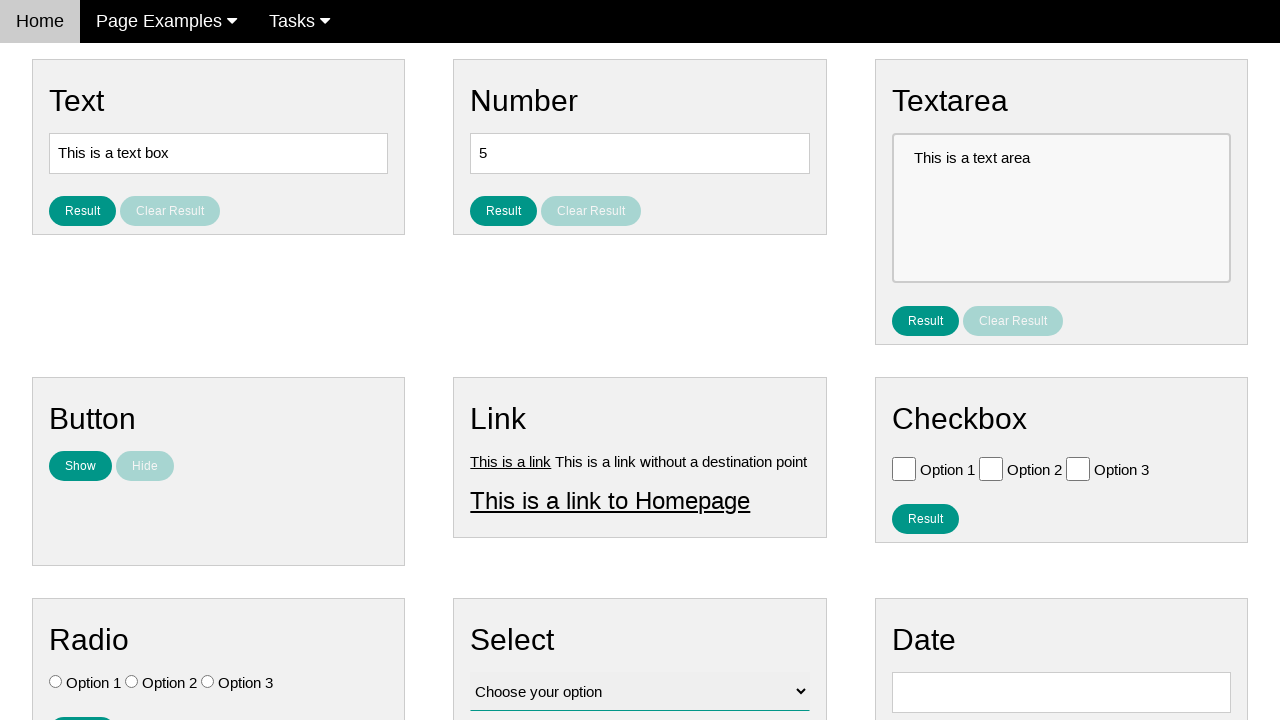

Clicked on 'This is a link to Homepage' link at (610, 500) on text=This is a link to Homepage
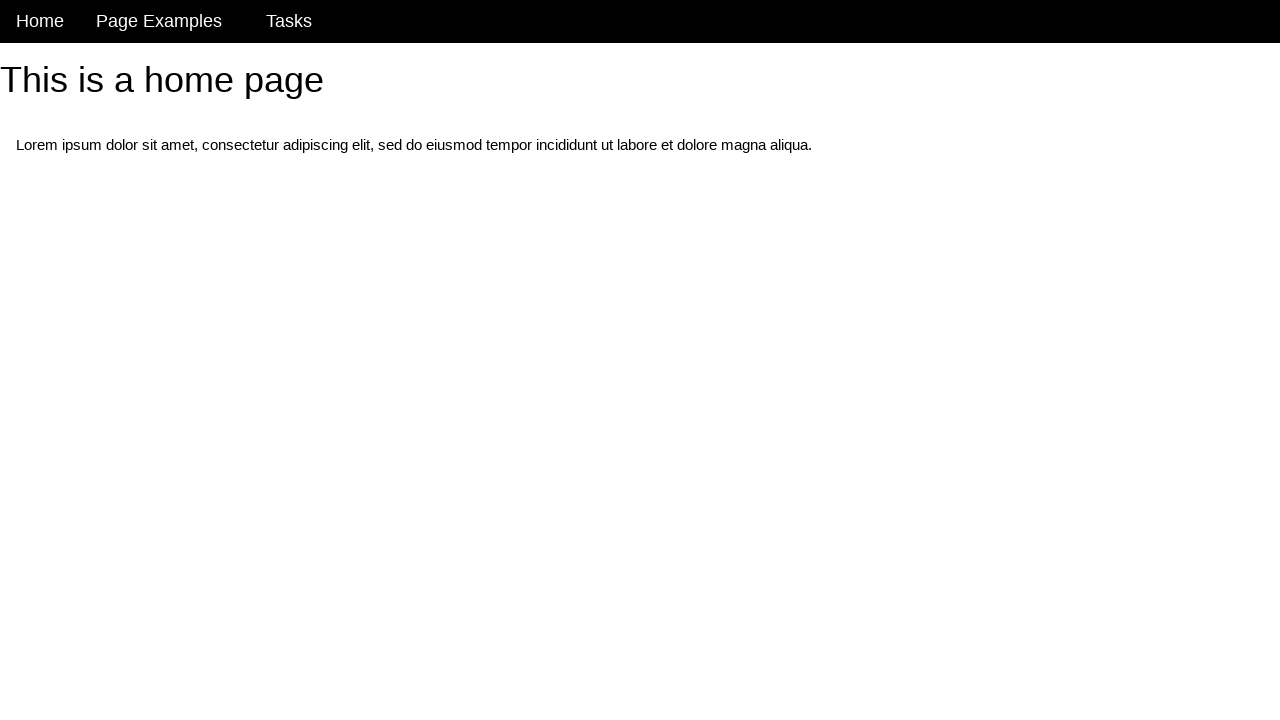

Page load completed after clicking homepage link
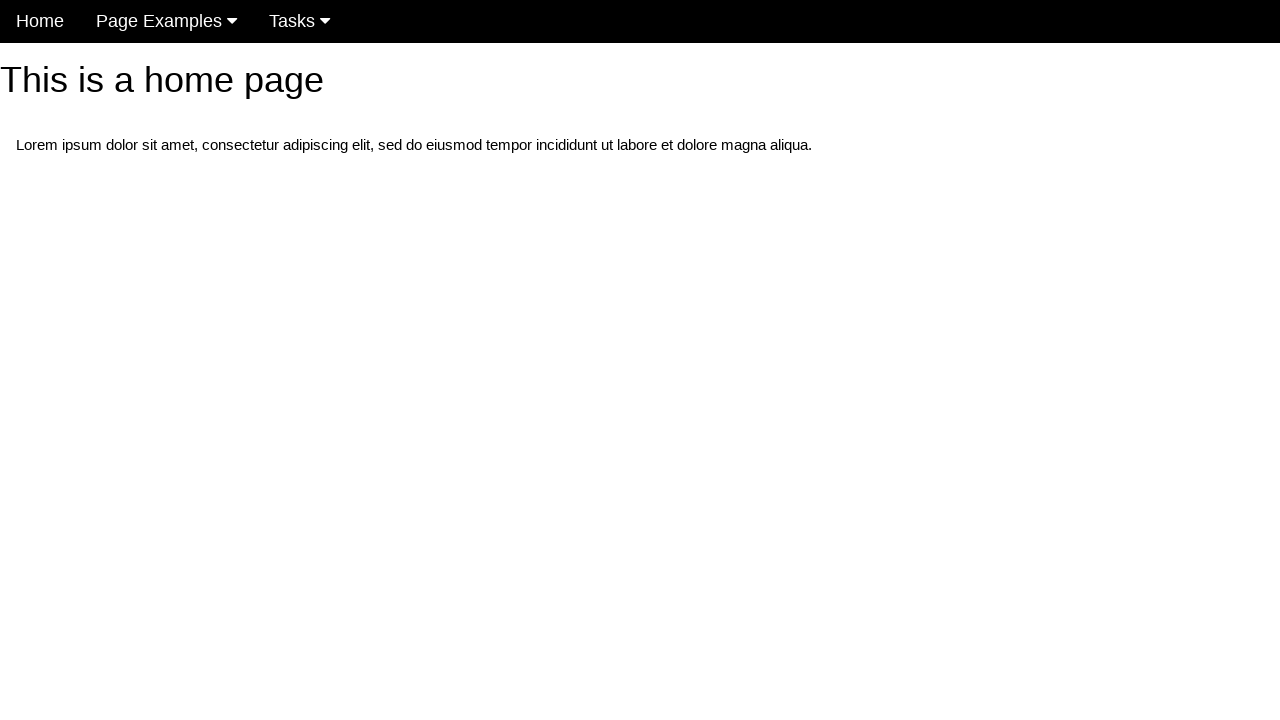

Verified URL changed from initial URL
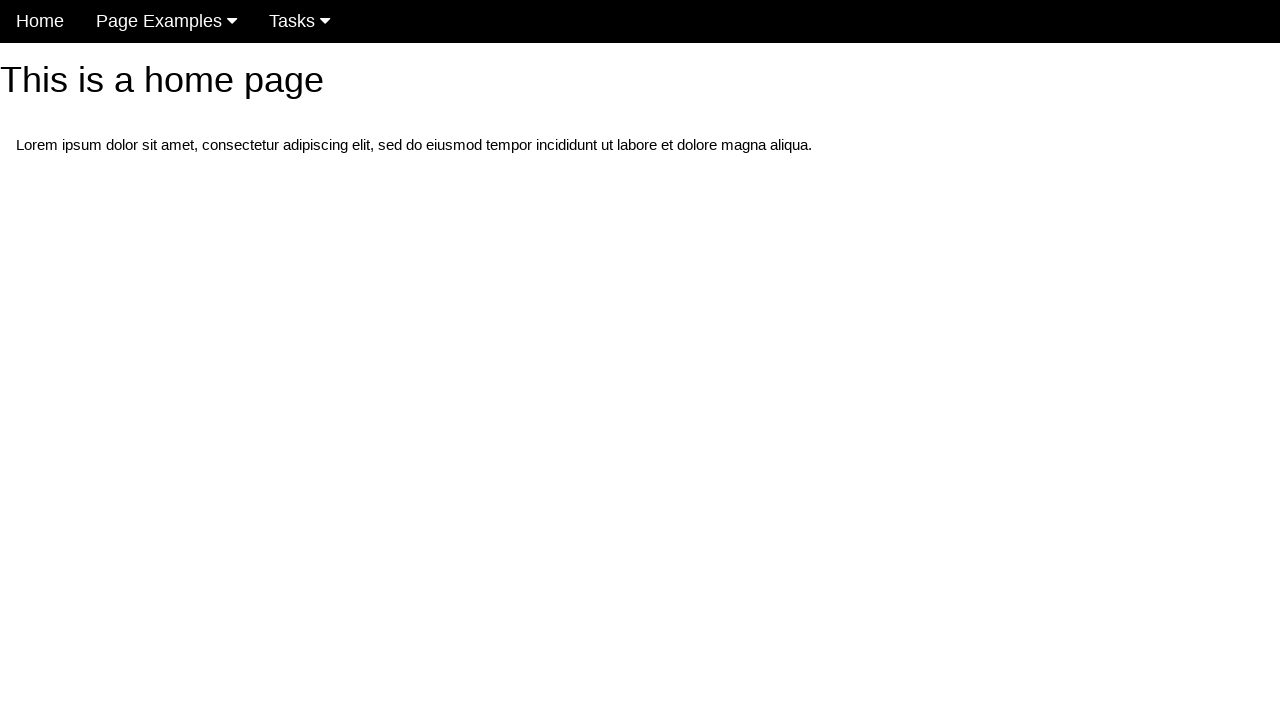

Verified URL contains 'kristinek.github.io'
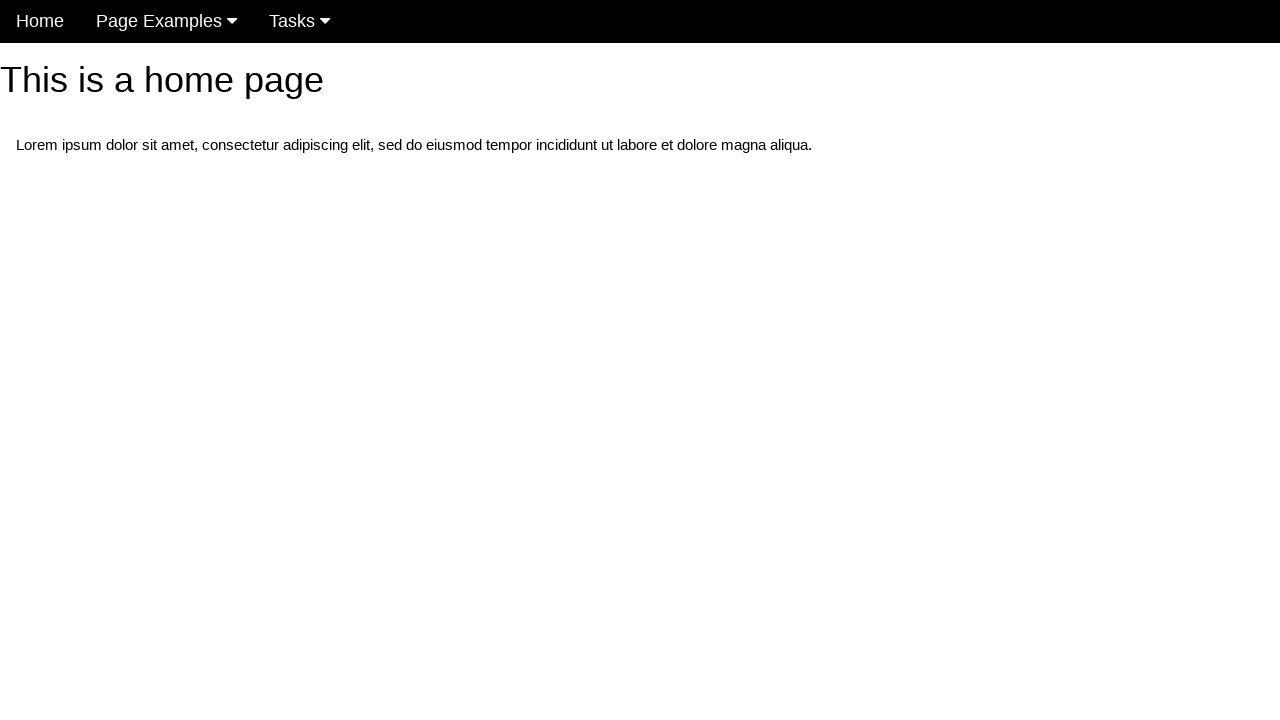

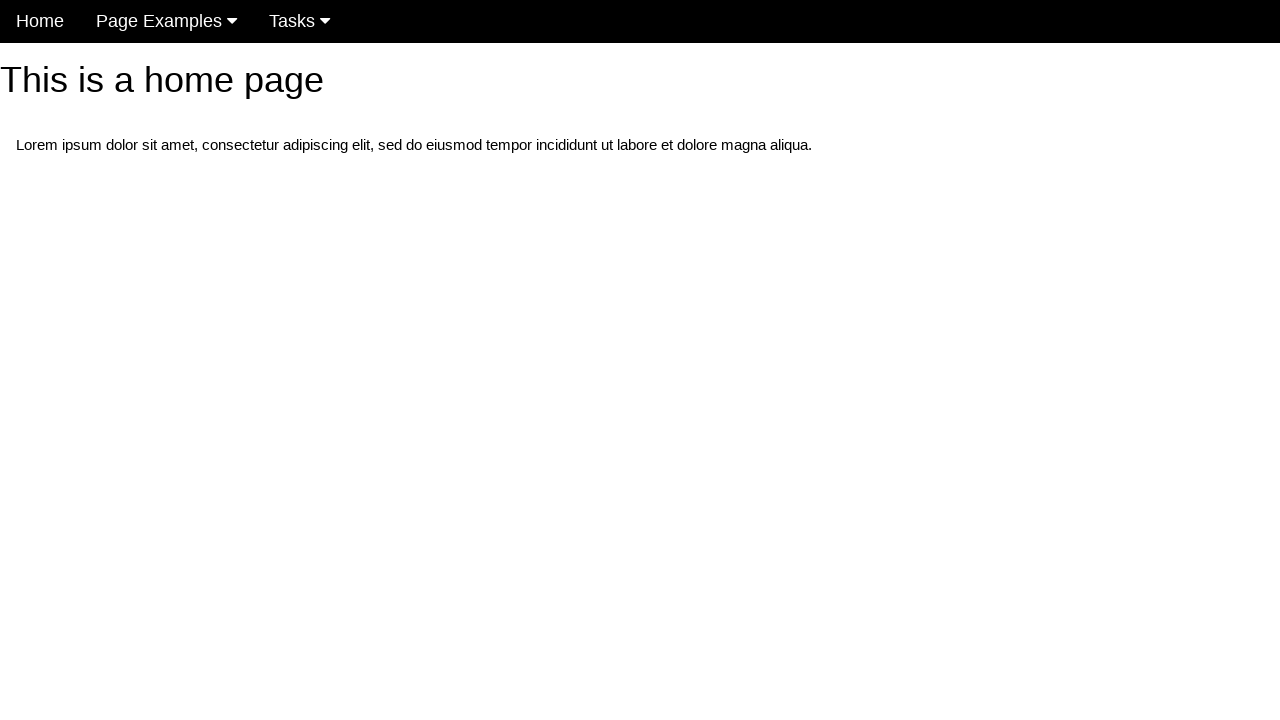